Navigates to Playwright website, clicks the "Get started" link, and verifies the Installation heading is visible (test is marked as skipped in original)

Starting URL: https://playwright.dev

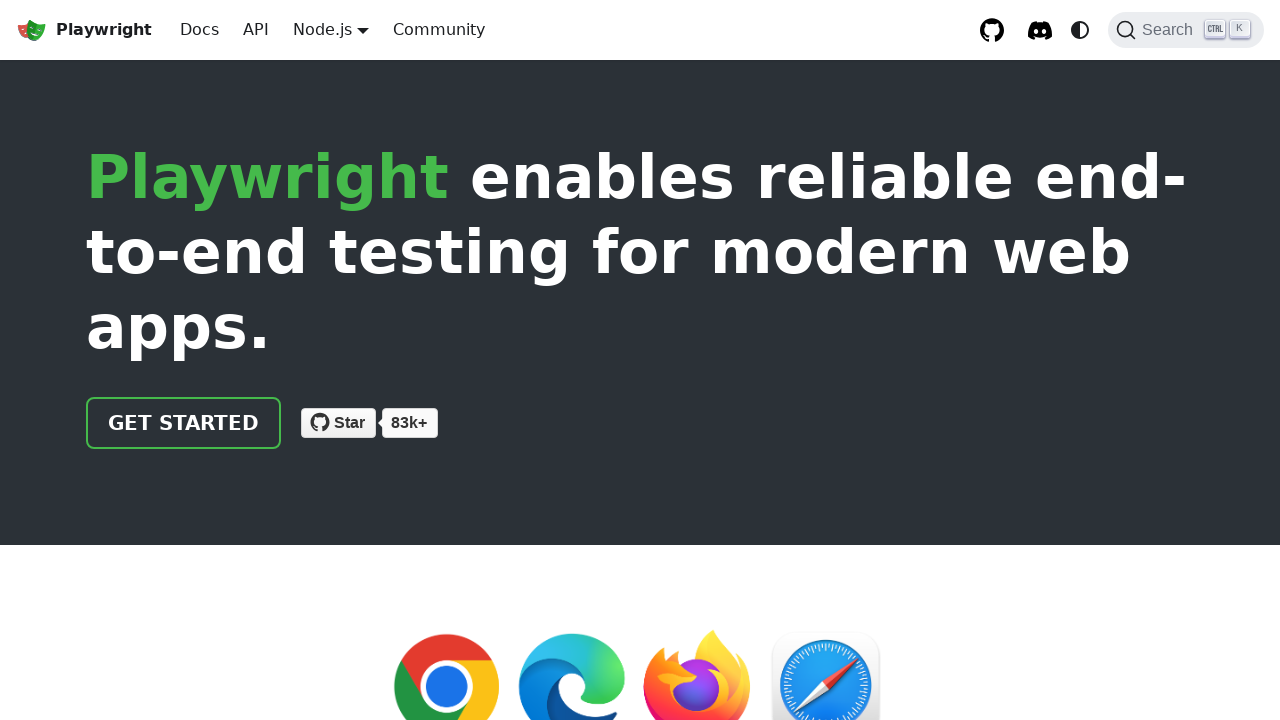

Navigated to Playwright website at https://playwright.dev
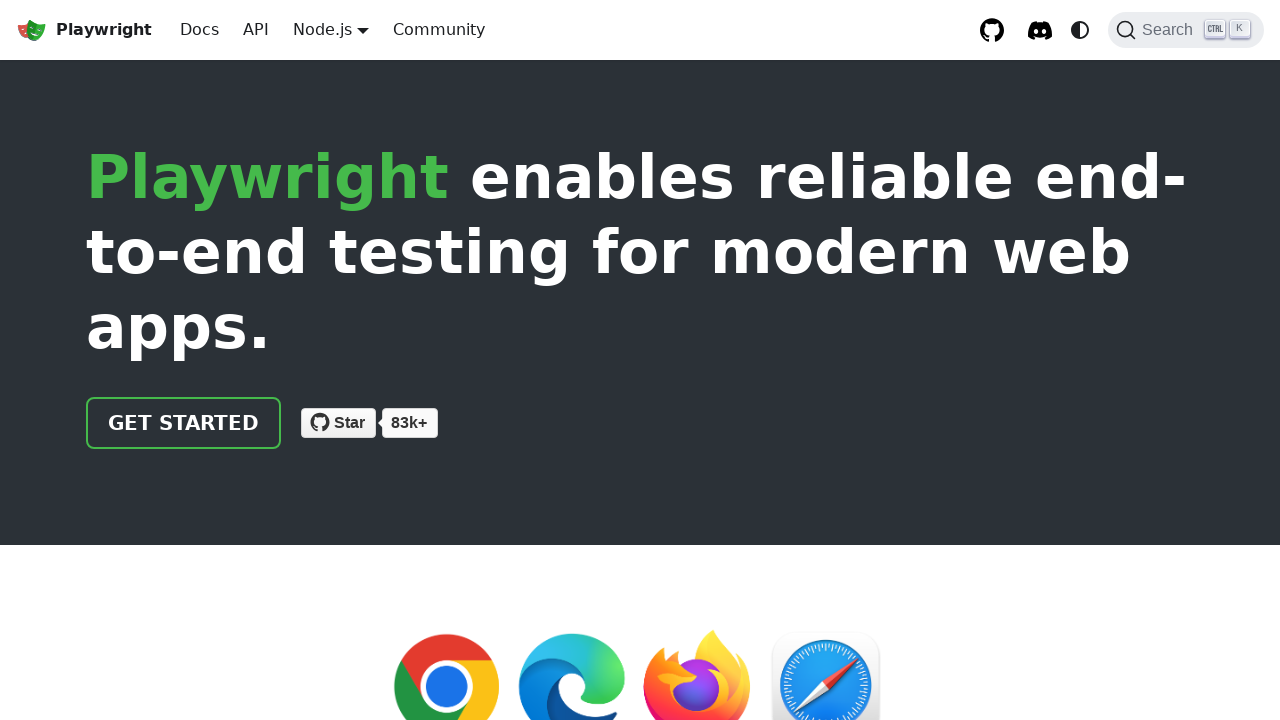

Clicked the 'Get started' link at (184, 423) on internal:role=link[name="Get started"i]
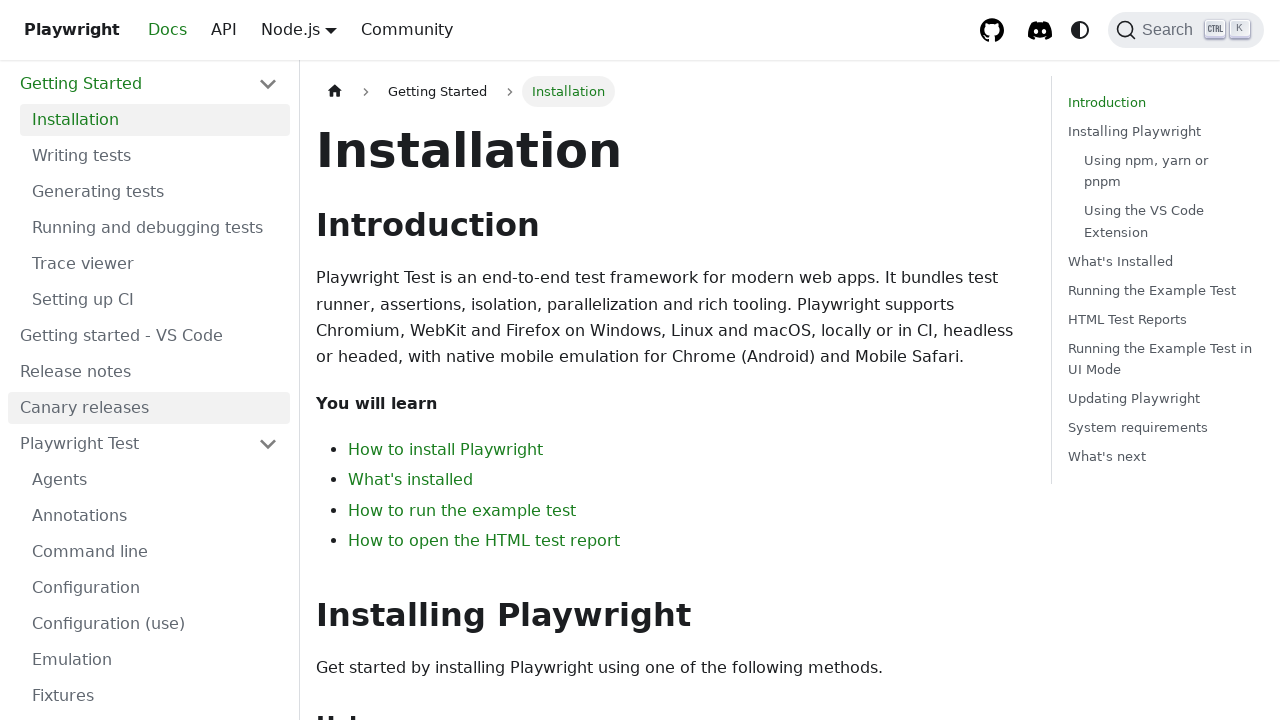

Installation heading is now visible
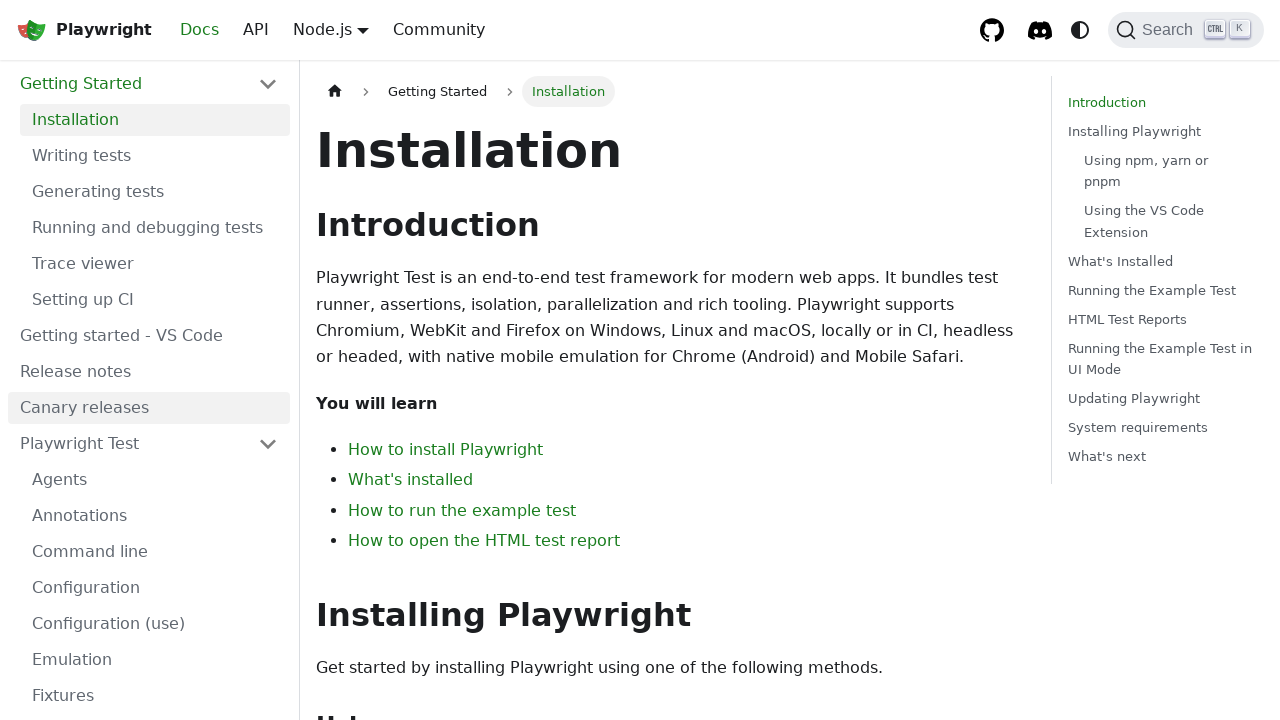

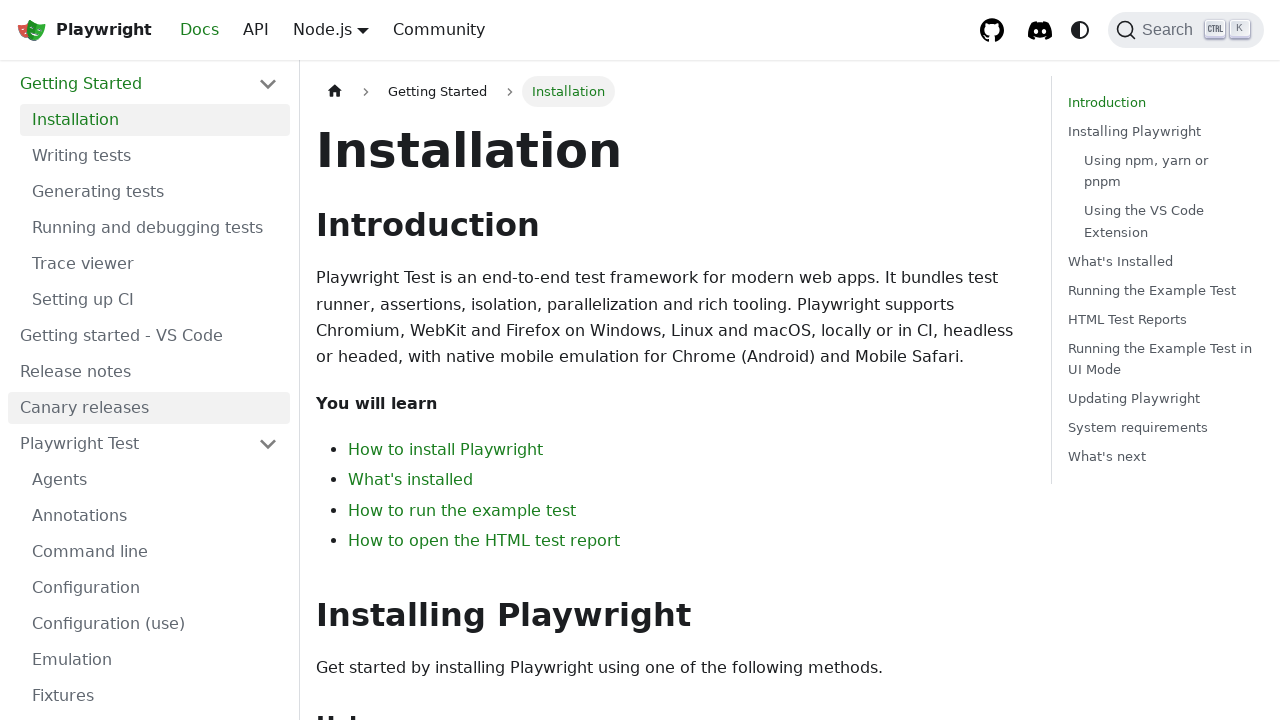